Solves a math challenge by extracting a value from an image attribute, calculating the result, and submitting a form with checkboxes

Starting URL: http://suninjuly.github.io/get_attribute.html

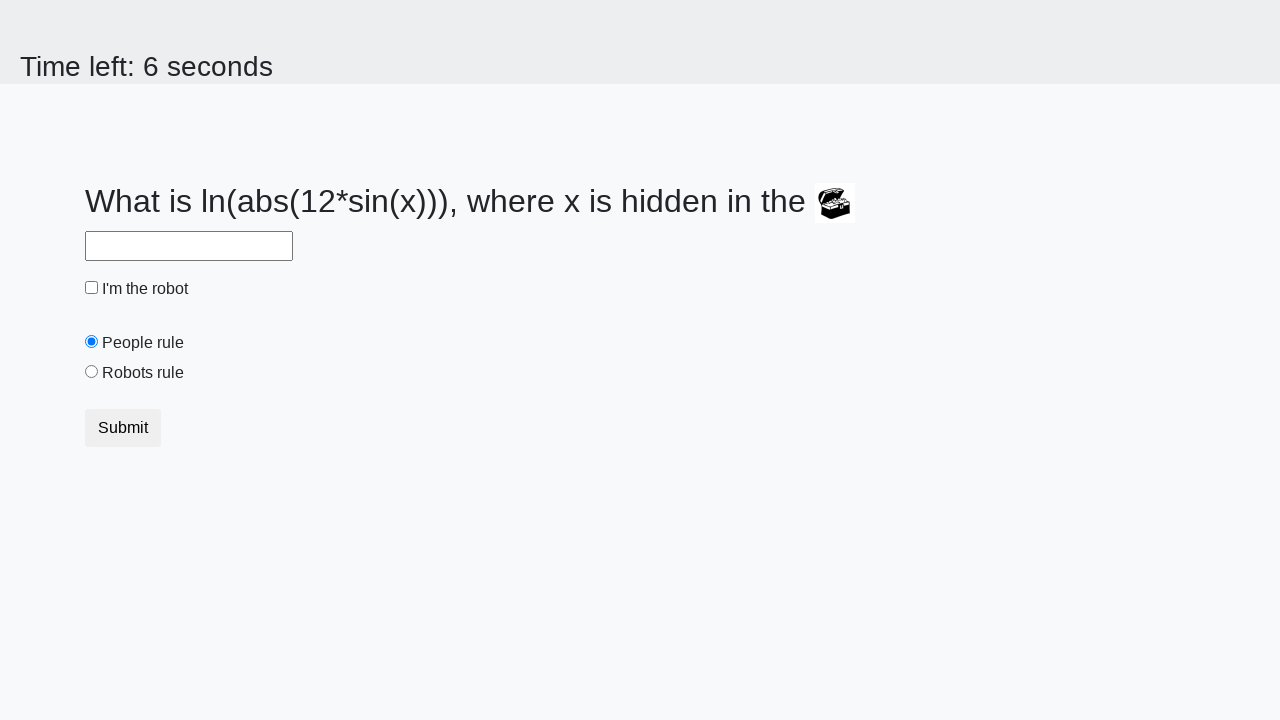

Located treasure box image element
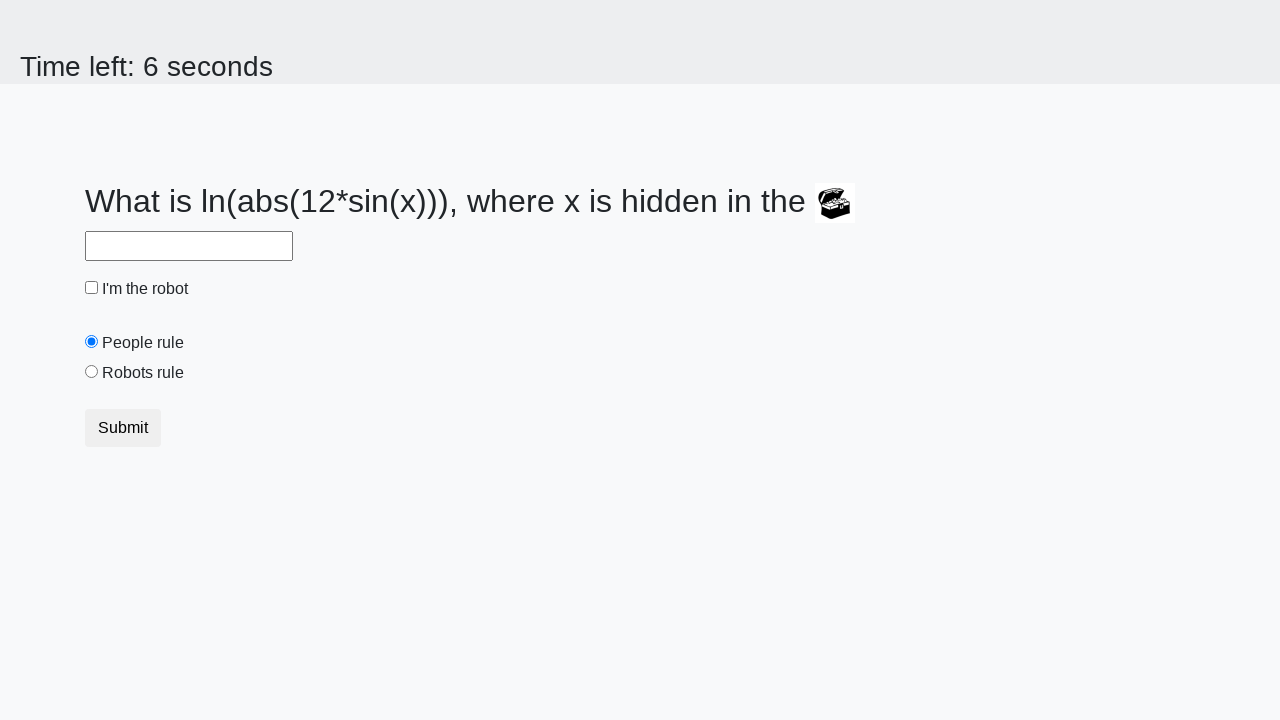

Extracted valuex attribute from treasure box: 322
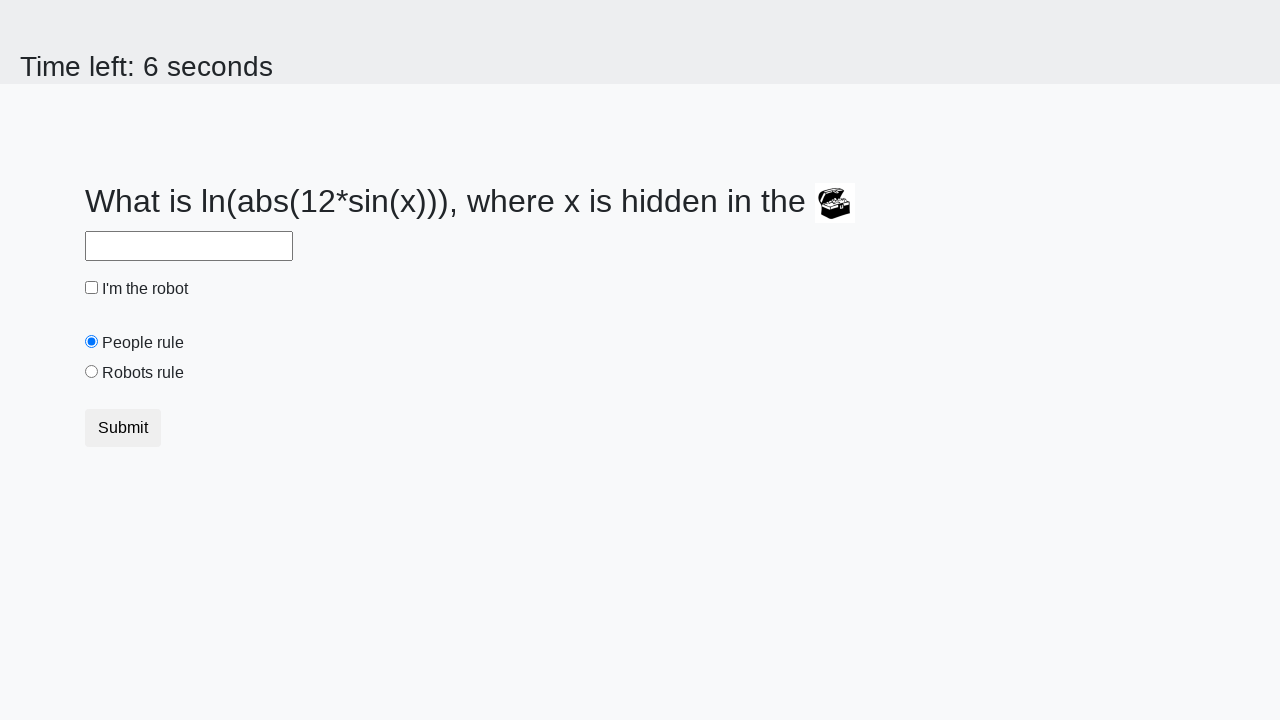

Calculated answer using formula: 2.484818905810536
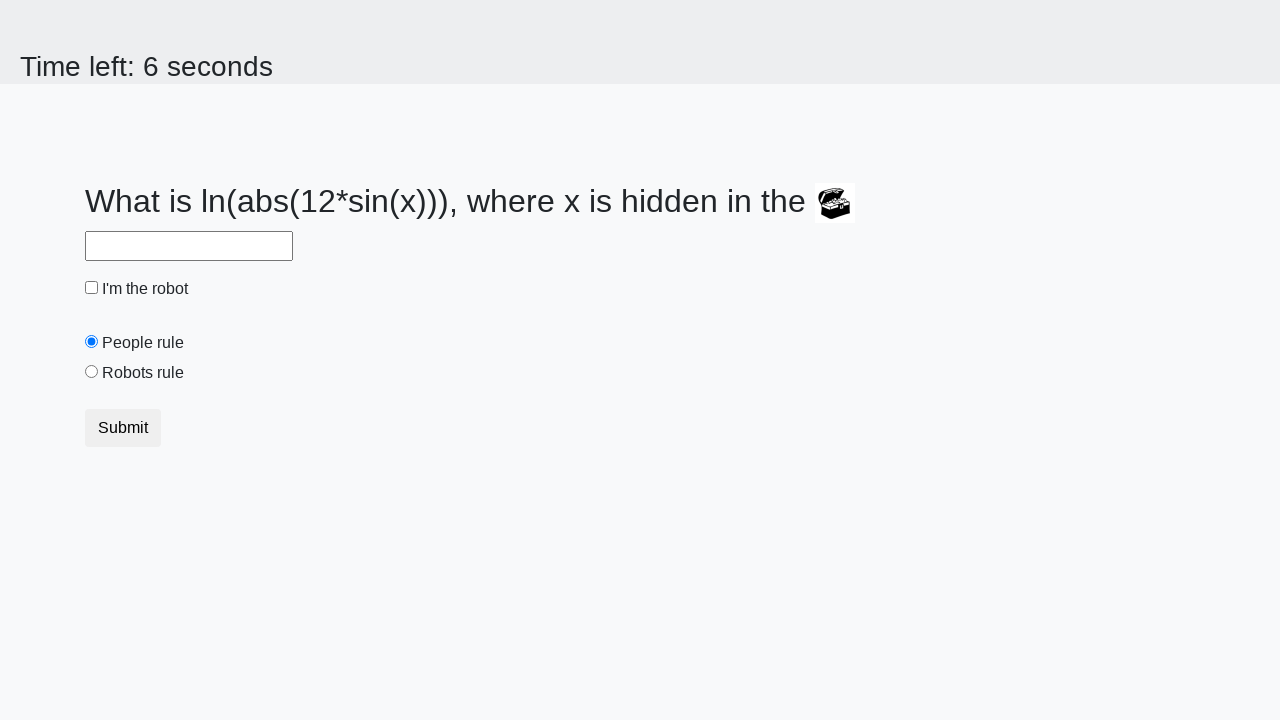

Filled answer field with calculated value on input#answer
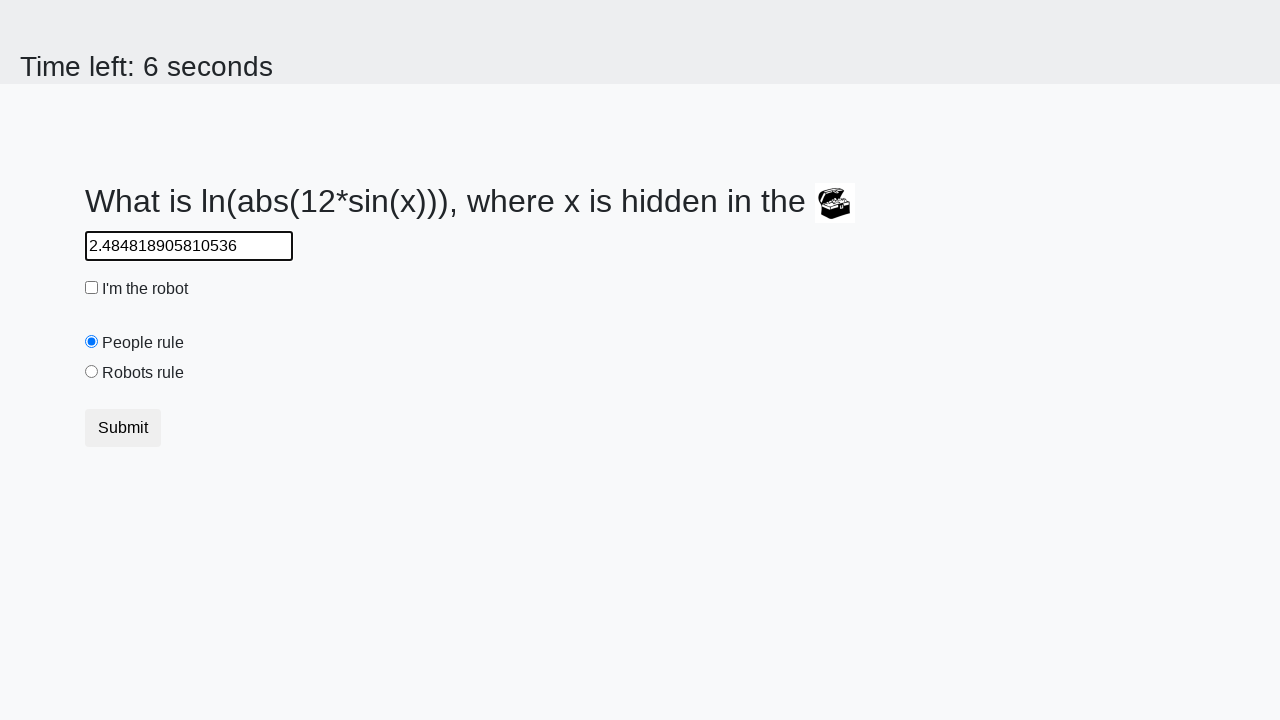

Checked robot checkbox at (92, 288) on input#robotCheckbox
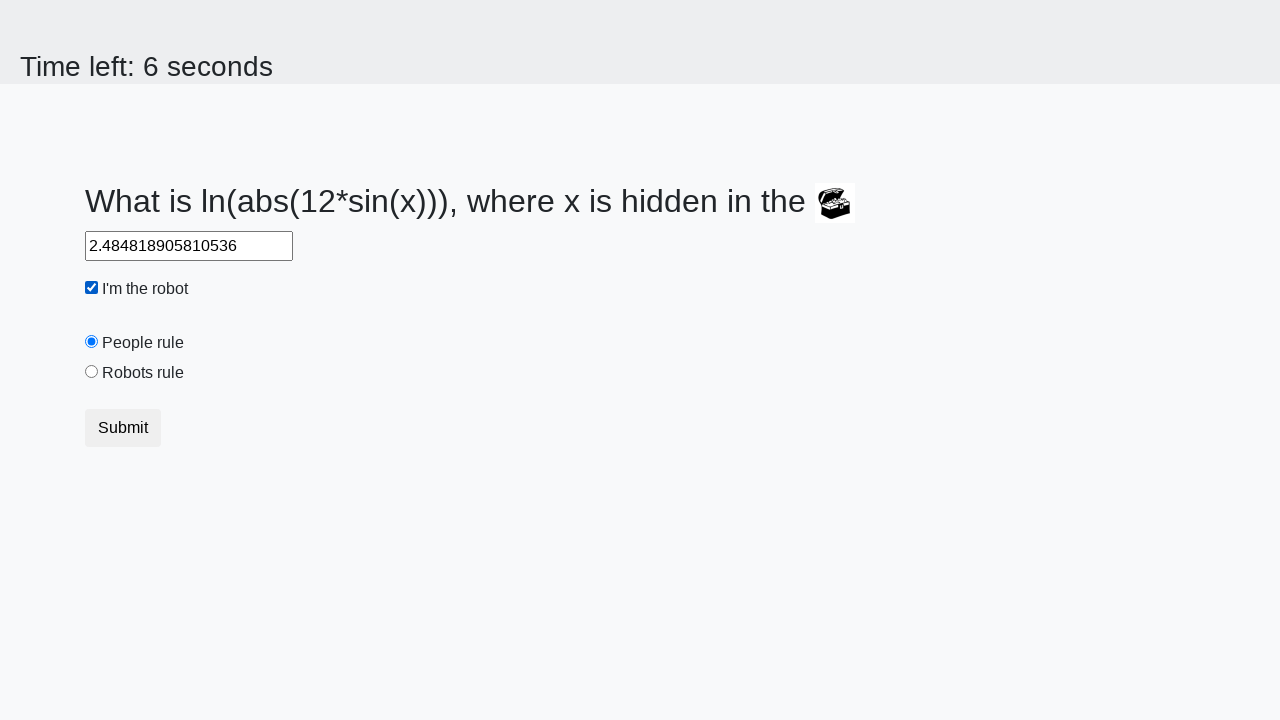

Selected robots rule radio button at (92, 372) on input#robotsRule
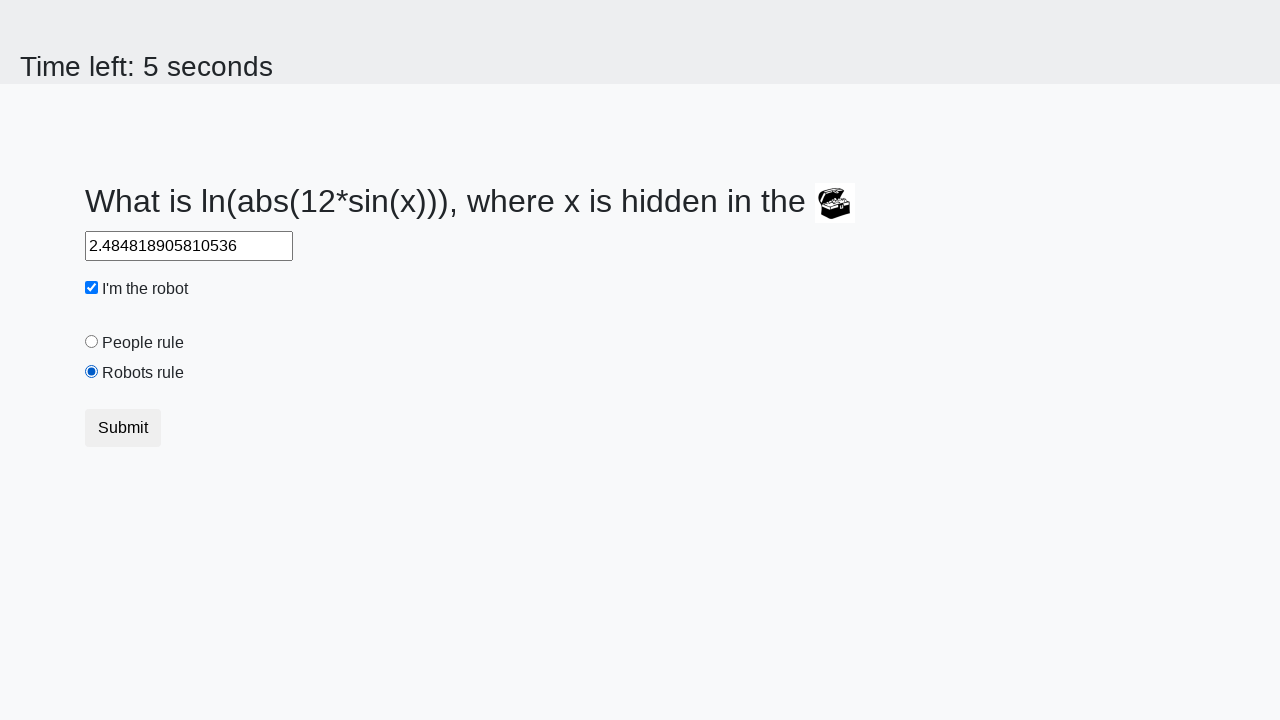

Submitted form at (123, 428) on button[type='submit']
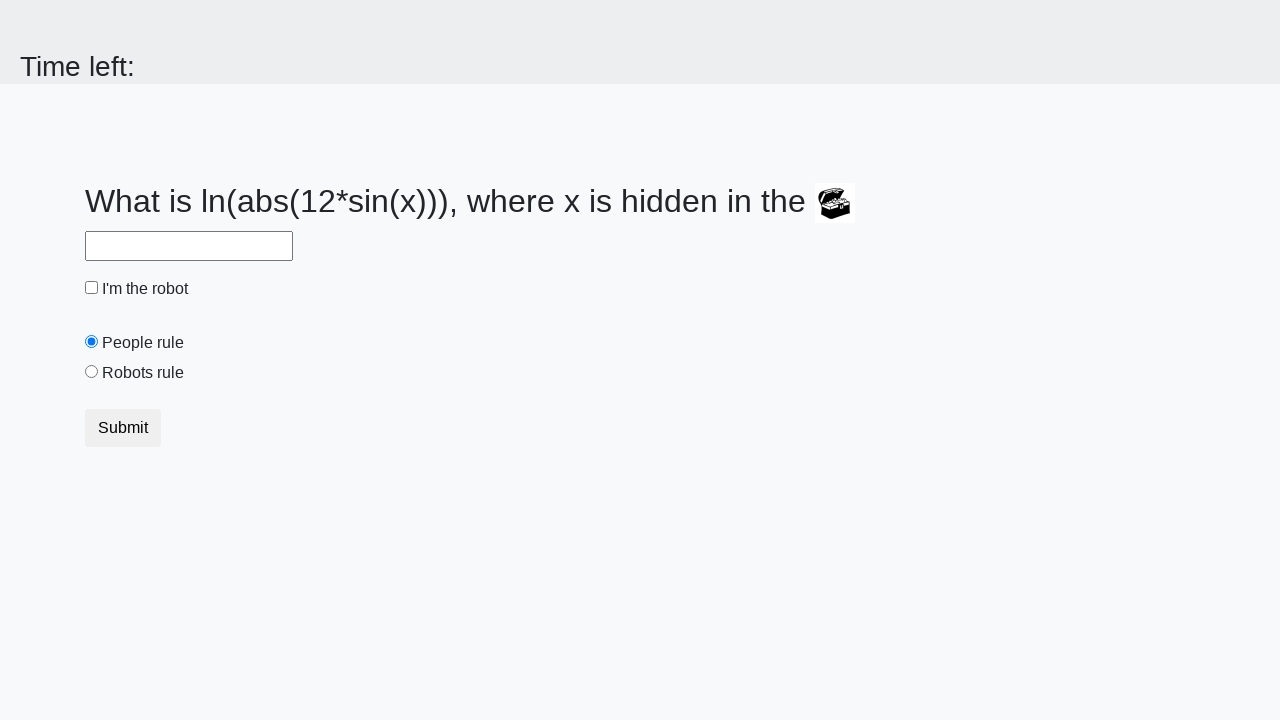

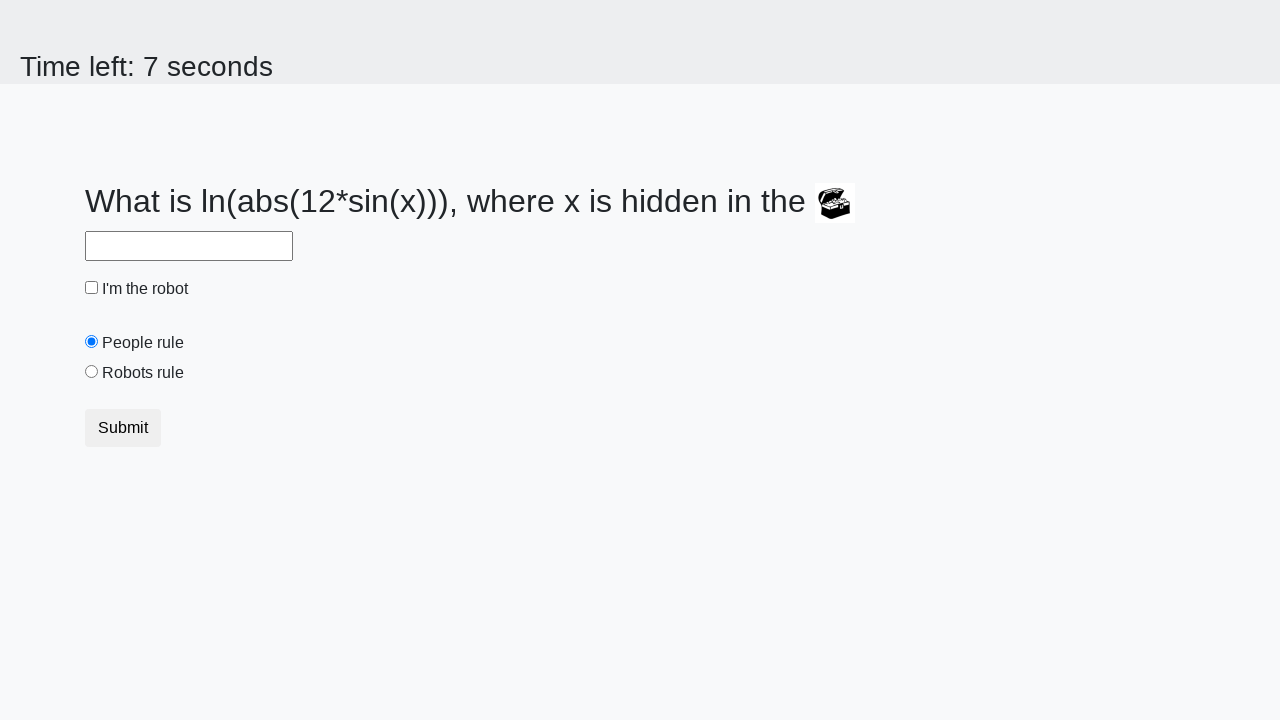